Tests that clicking a button on the page adds a paragraph element with "click" text to the page HTML

Starting URL: https://testpages.herokuapp.com/styled/key-click-display-test.html

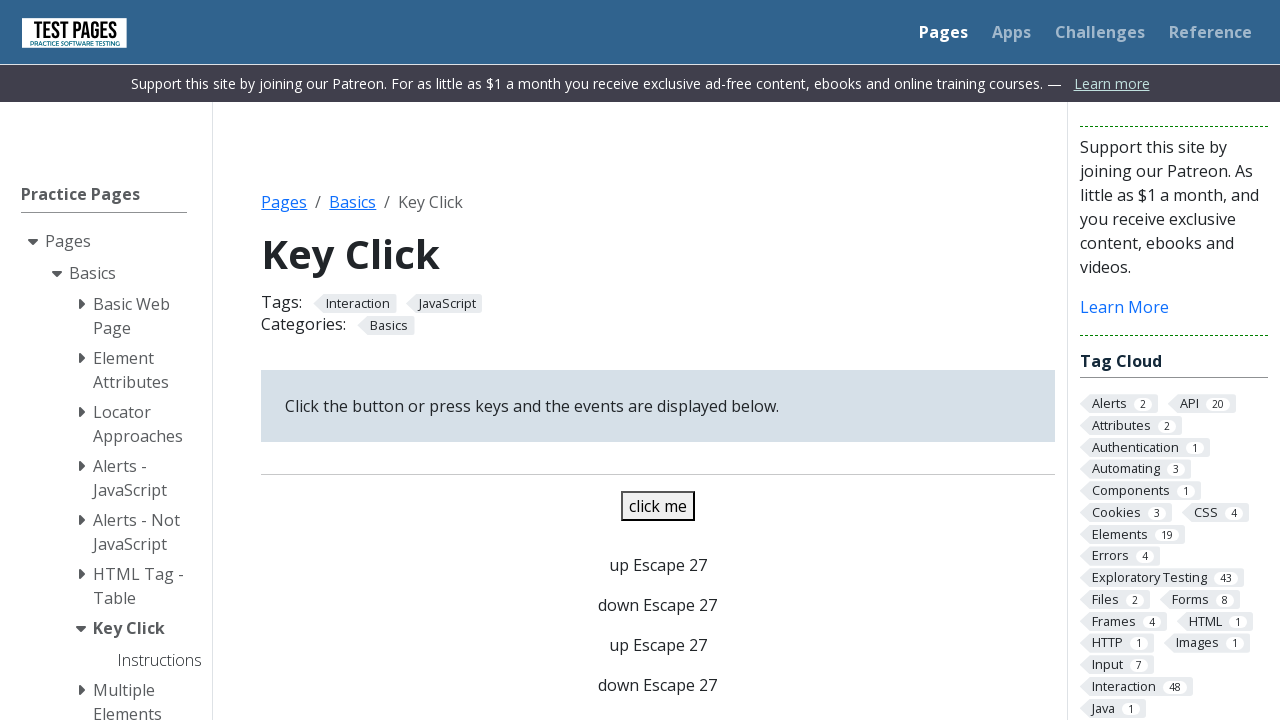

Navigated to key-click-display-test page
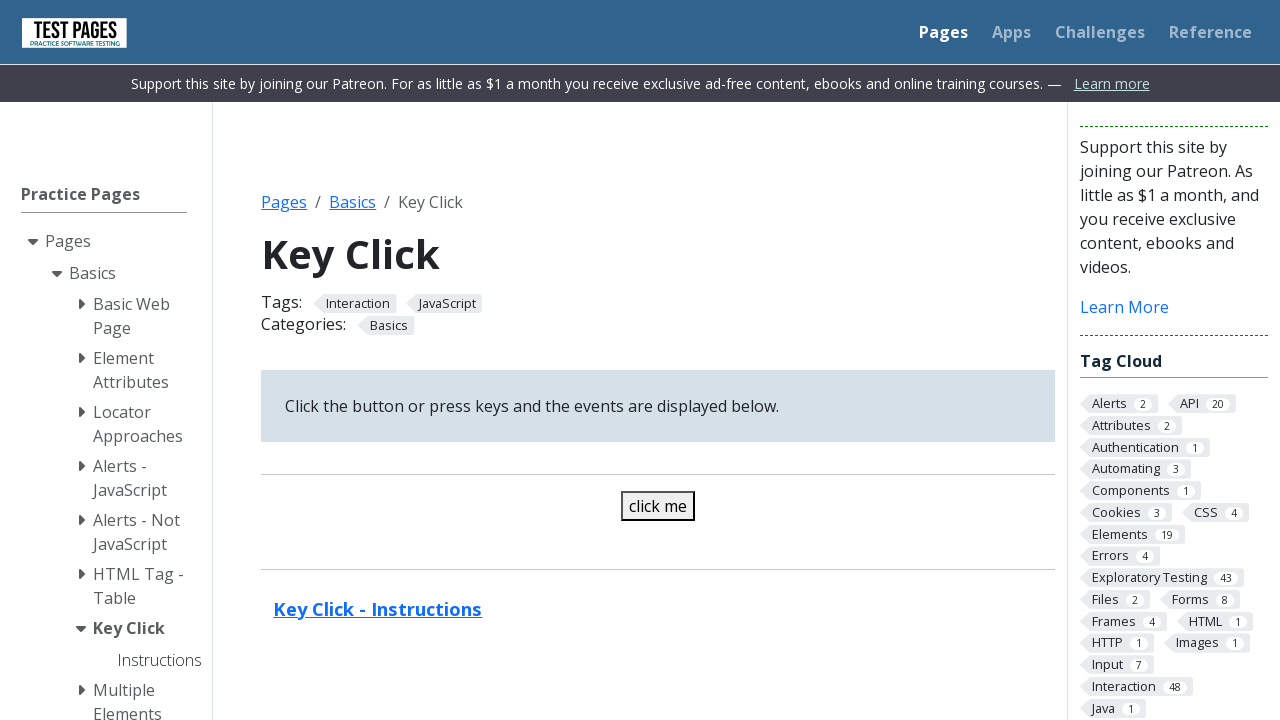

Clicked the button with ID 'button' at (658, 506) on #button
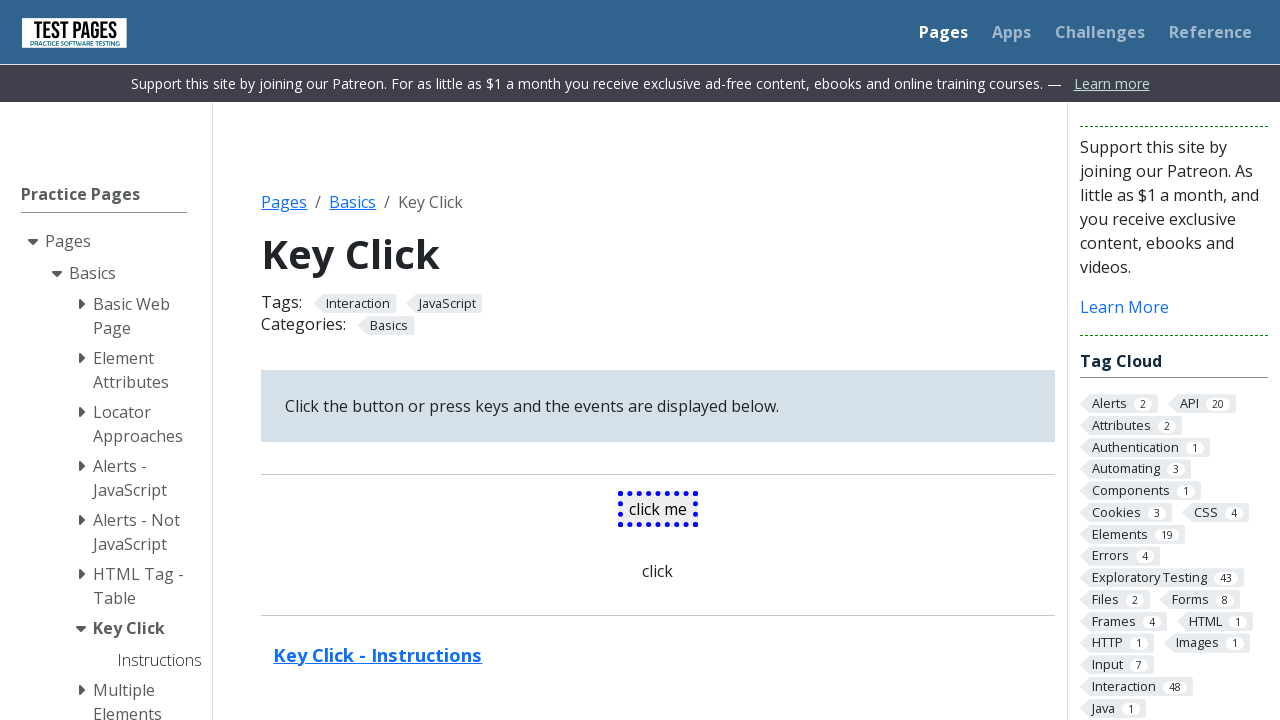

Verified that paragraph element with 'click' text appeared on the page
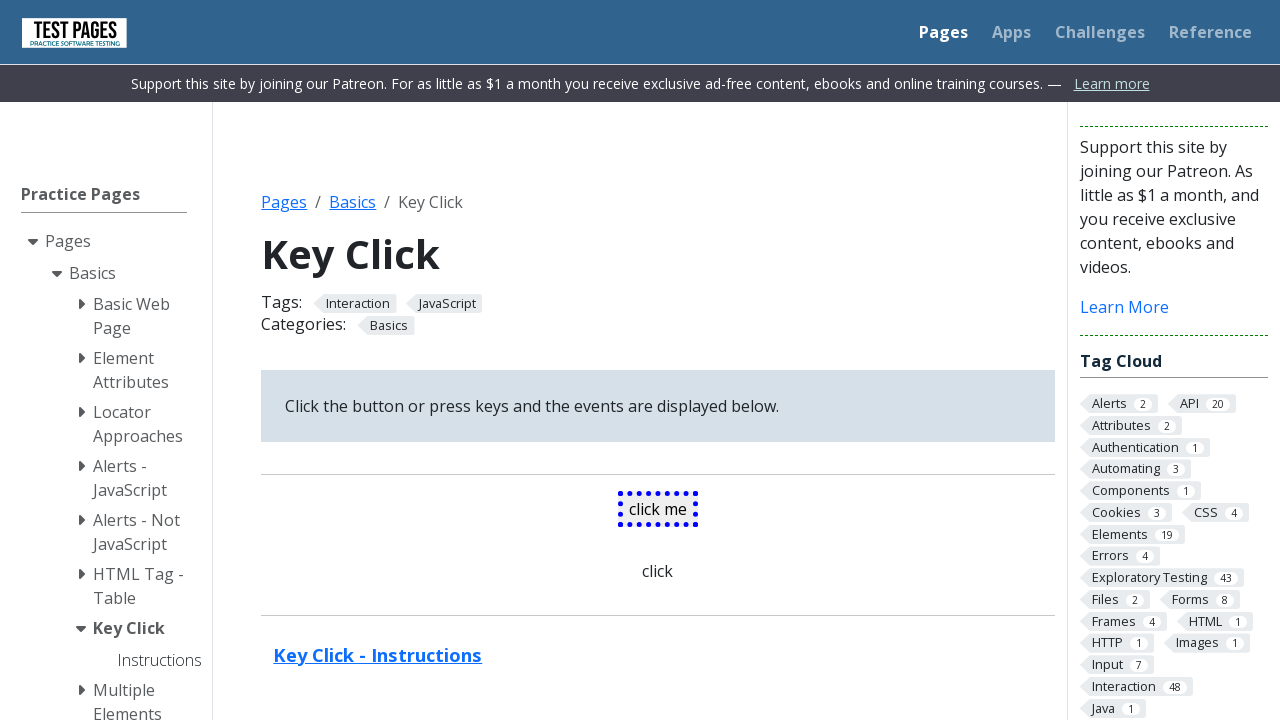

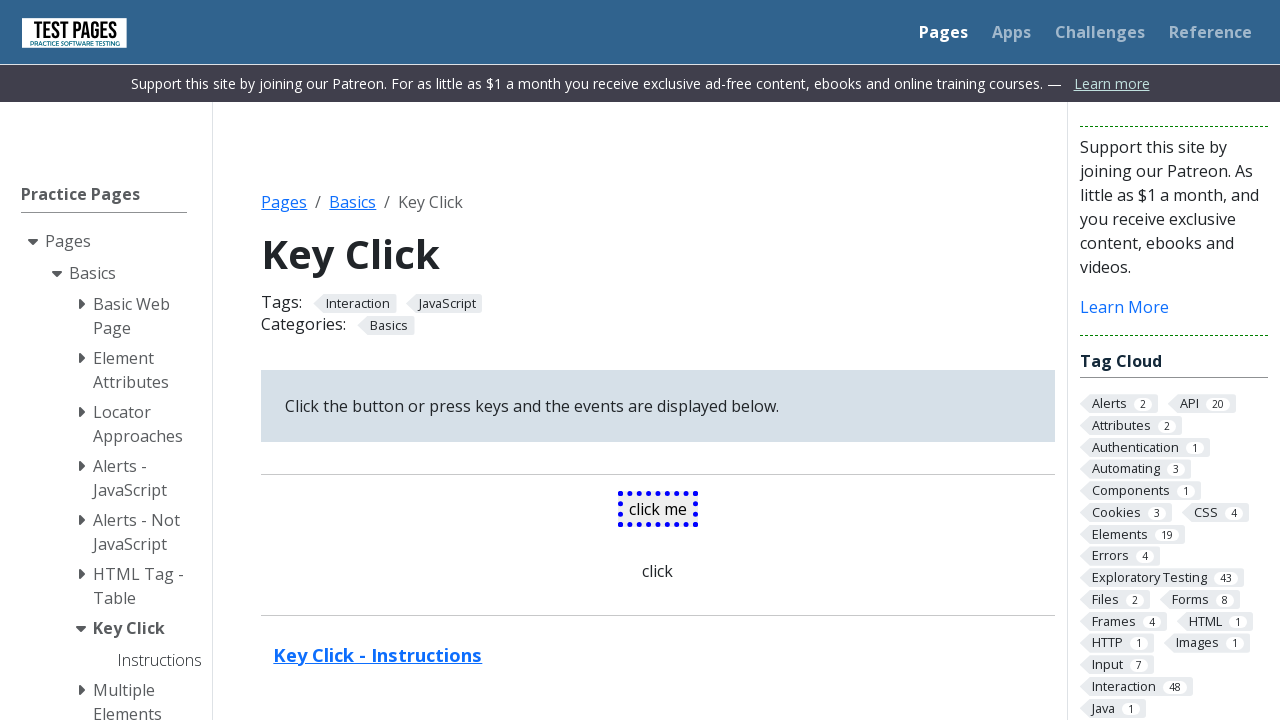